Tests dynamic dropdown selection for departure and arrival cities on a flight booking form

Starting URL: https://rahulshettyacademy.com/dropdownsPractise/

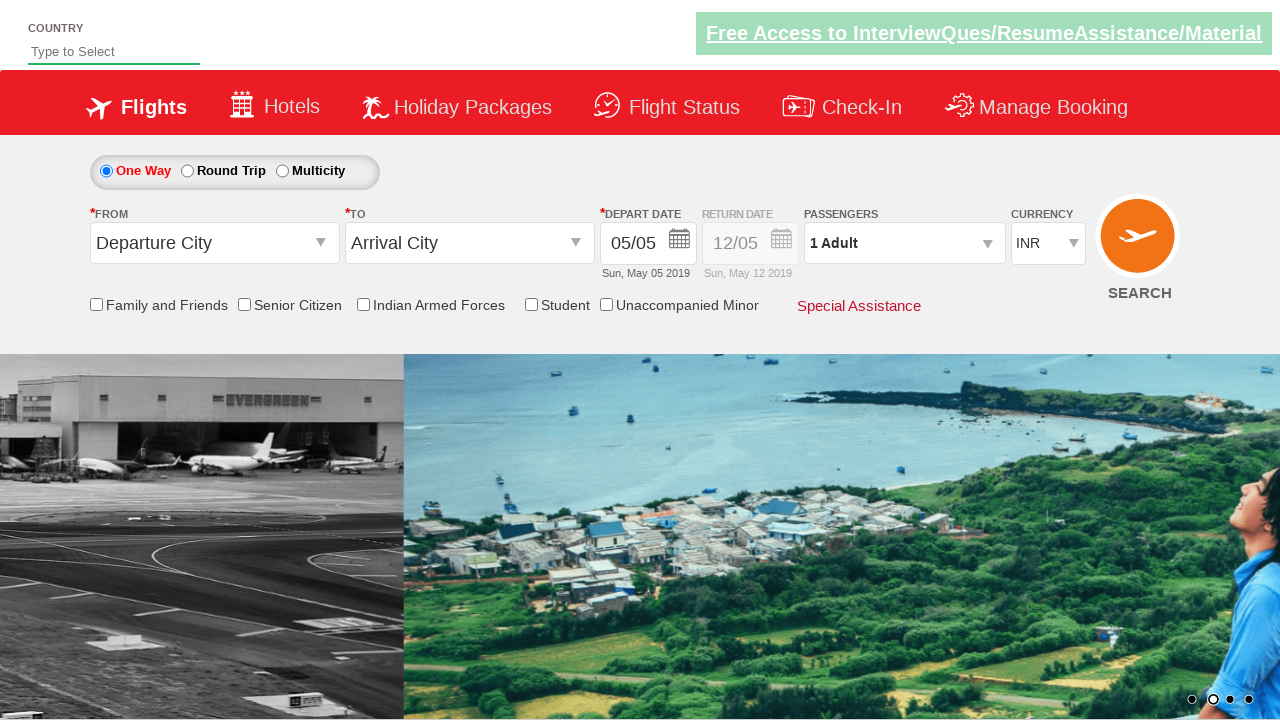

Clicked on departure city dropdown at (214, 243) on #ctl00_mainContent_ddl_originStation1_CTXT
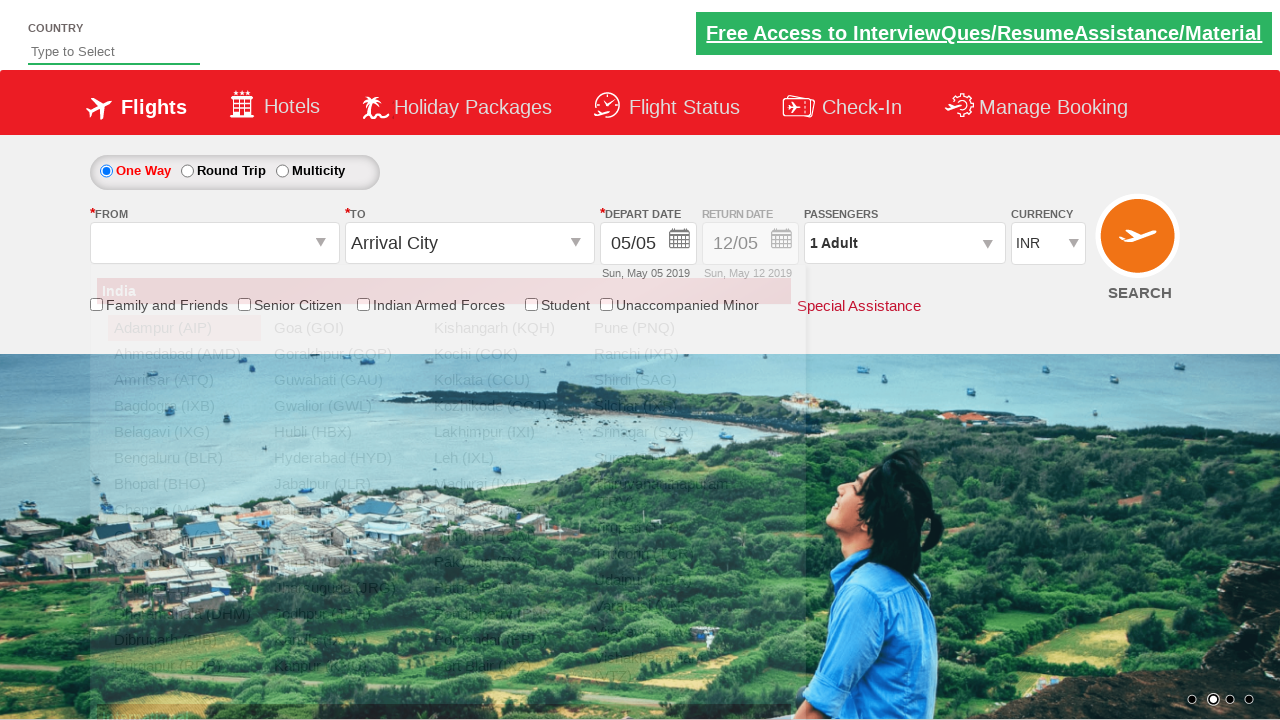

Selected Goa (GOI) as departure city at (344, 328) on a[value='GOI']
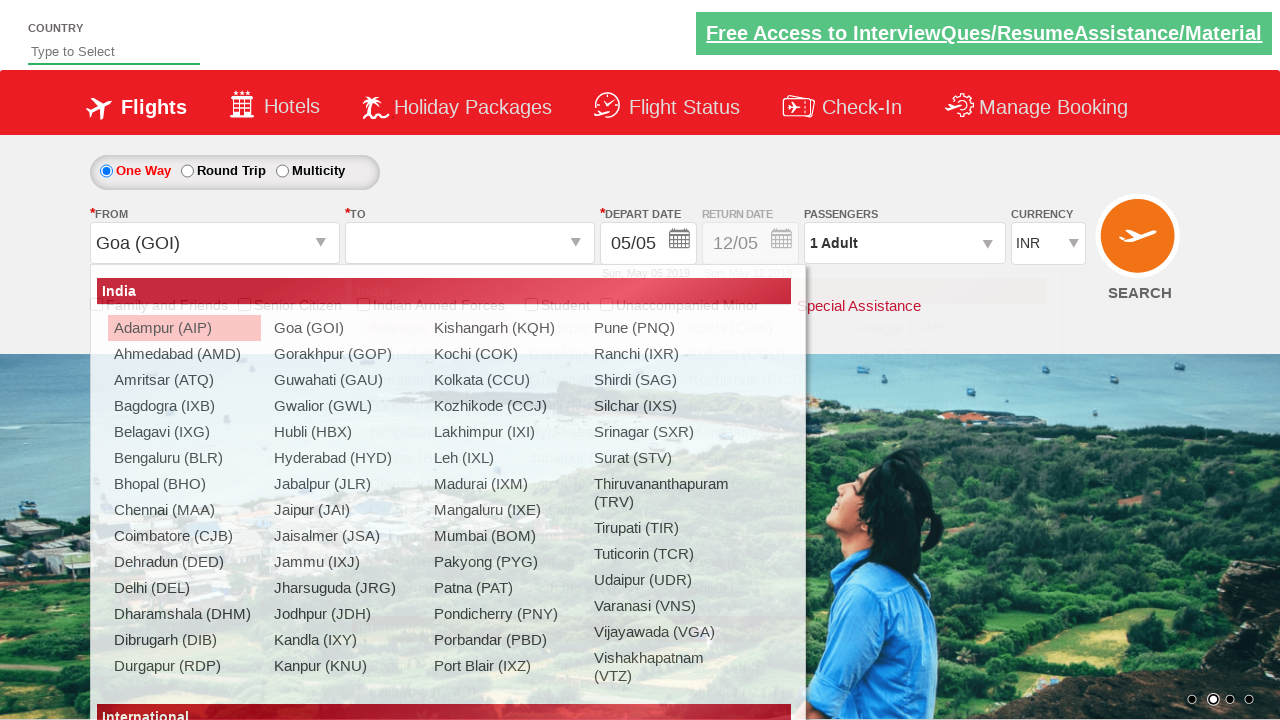

Waited for arrival dropdown to be ready
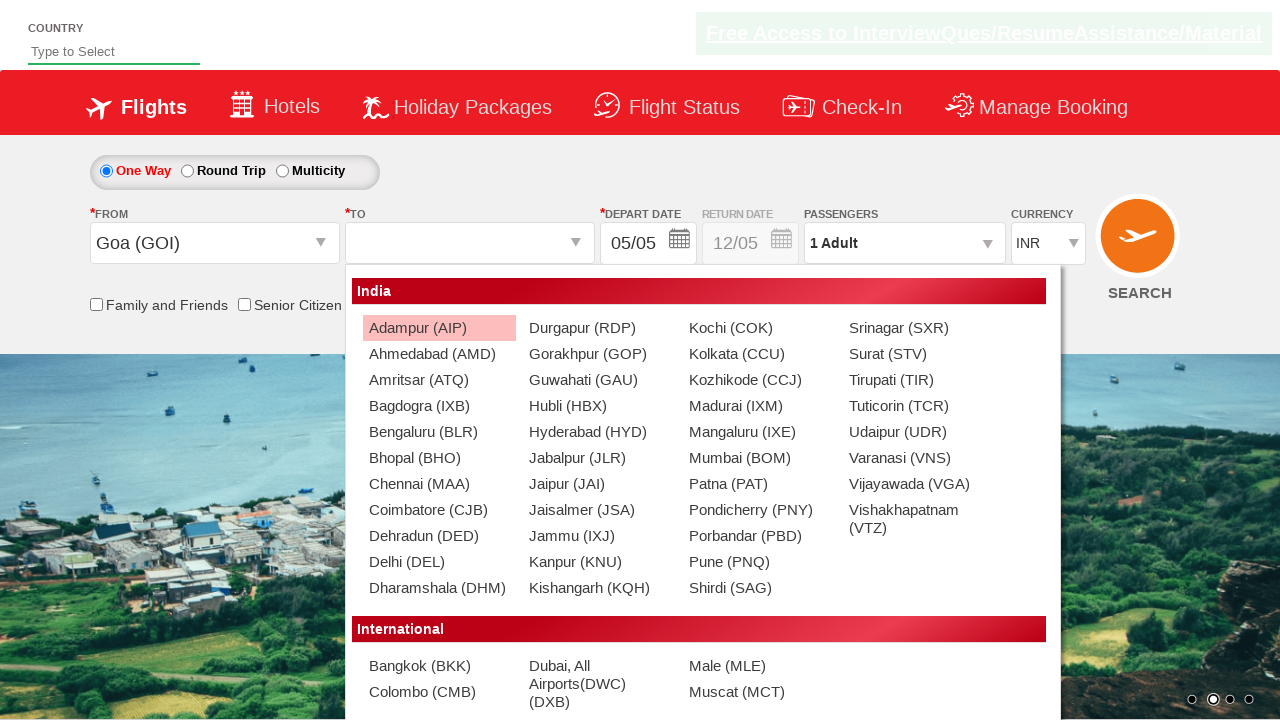

Selected Gorakhpur (GOP) as arrival city at (599, 354) on #glsctl00_mainContent_ddl_destinationStation1_CTNR a[value='GOP']
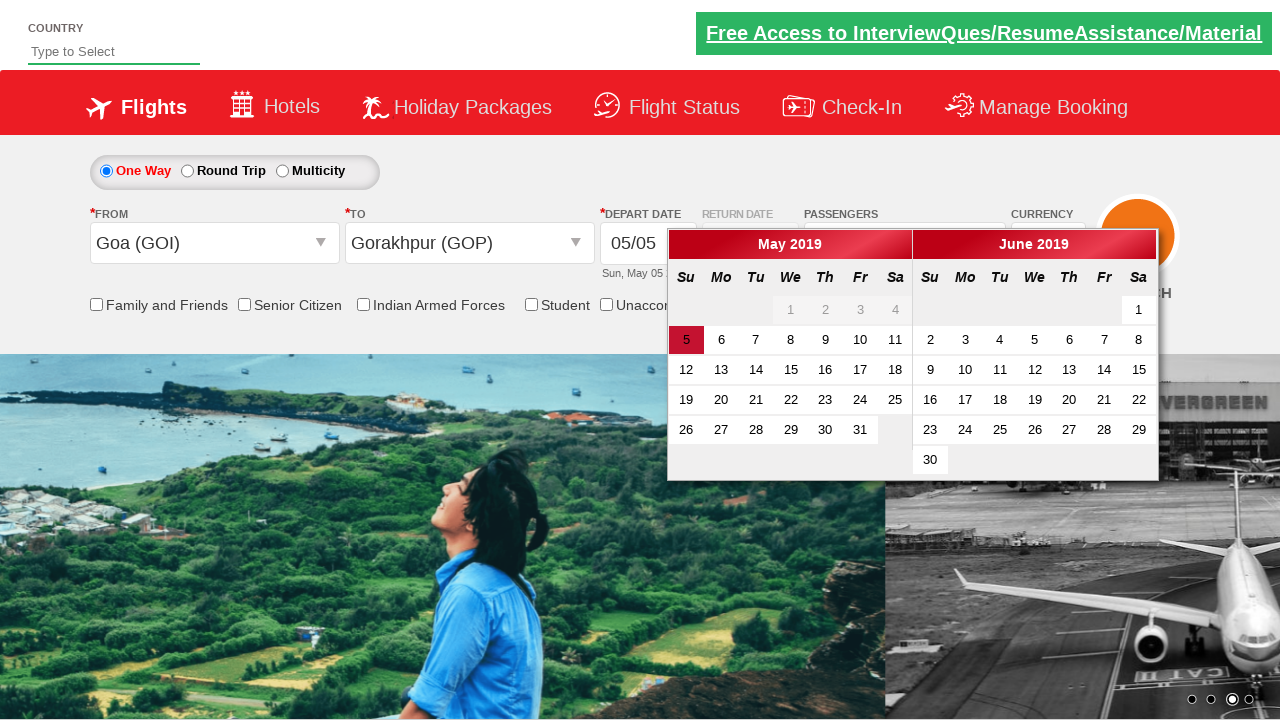

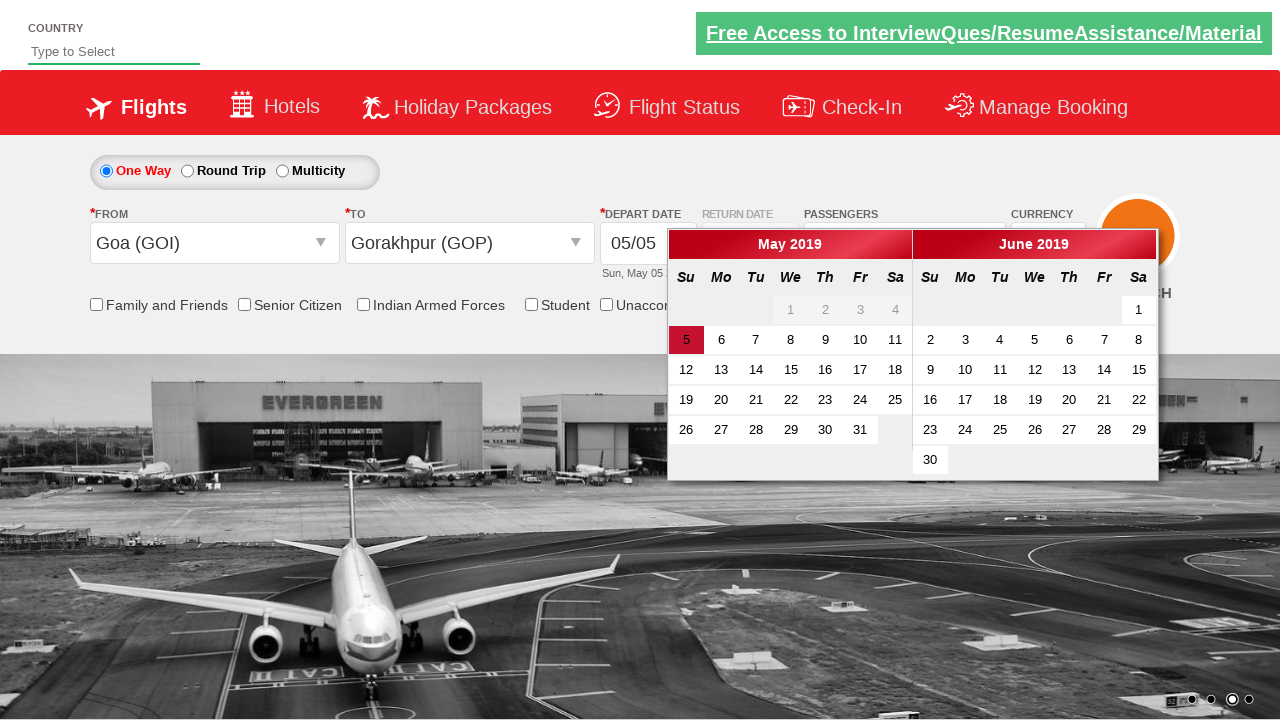